Tests text input by filling a field and clicking button to update its text

Starting URL: http://www.uitestingplayground.com/textinput

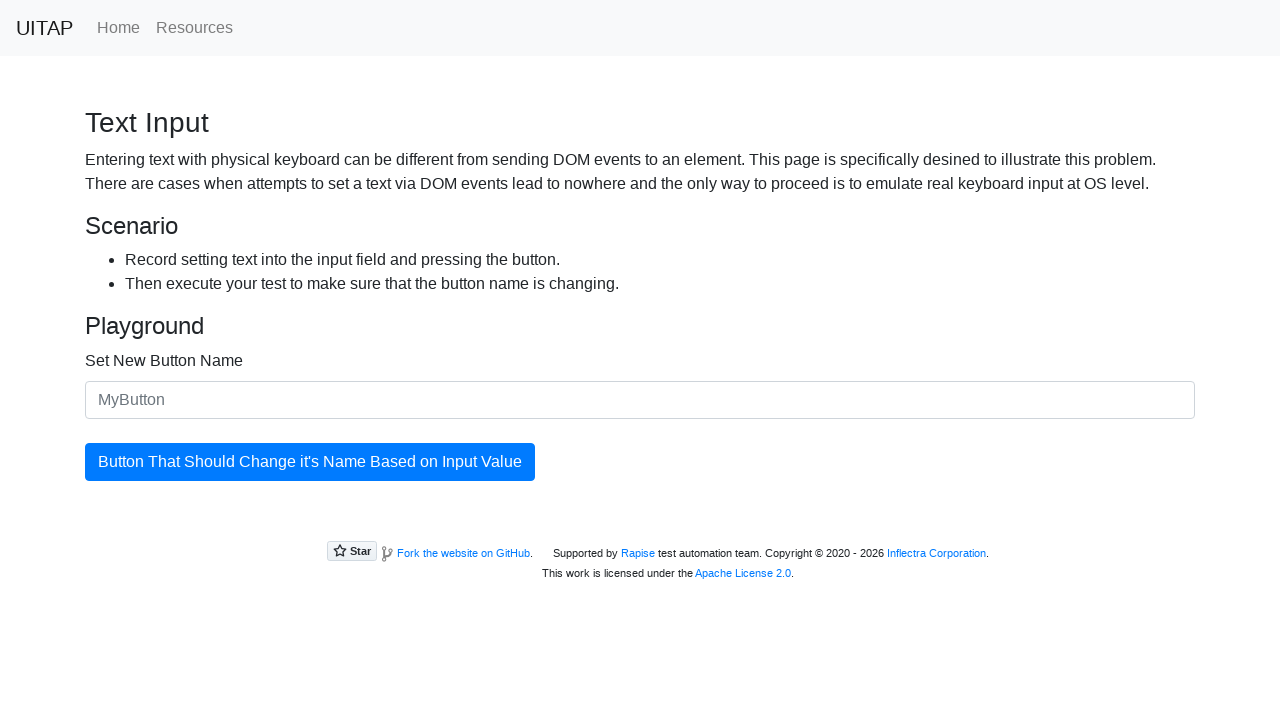

Navigated to text input test page
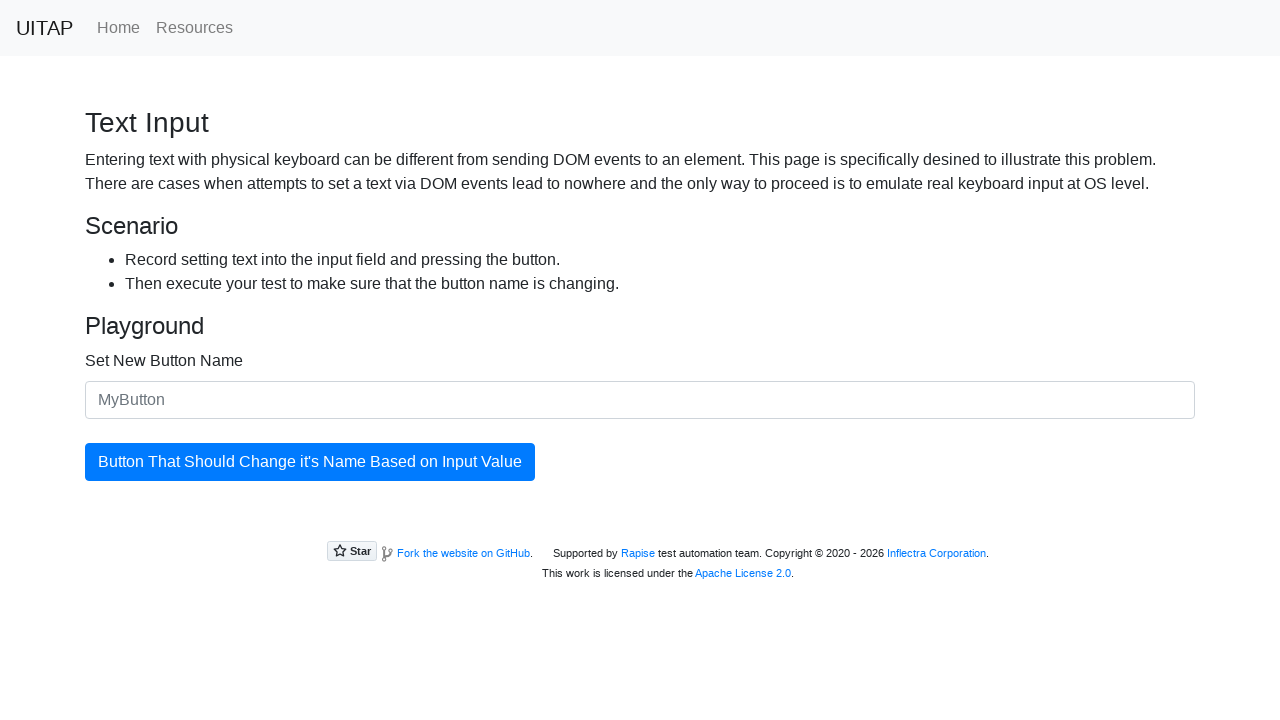

Filled input field with '1234' on #newButtonName
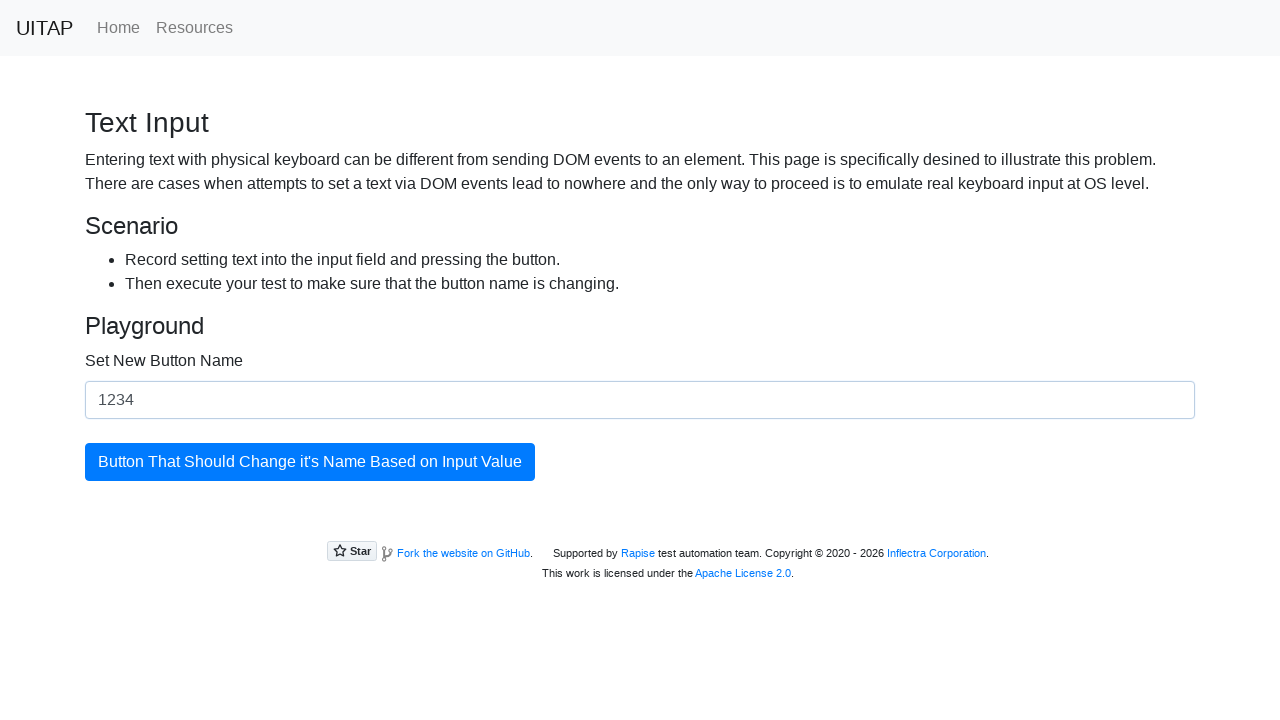

Clicked updating button to apply text change at (310, 462) on #updatingButton
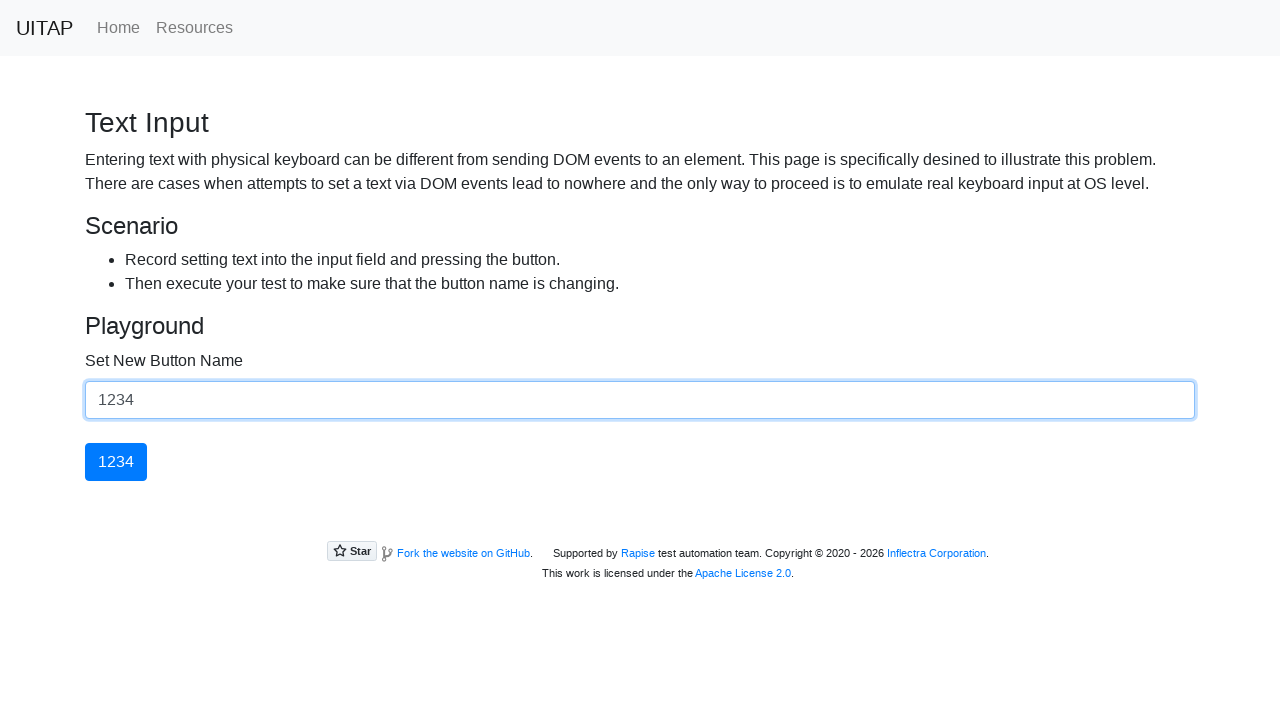

Verified button text was updated to '1234'
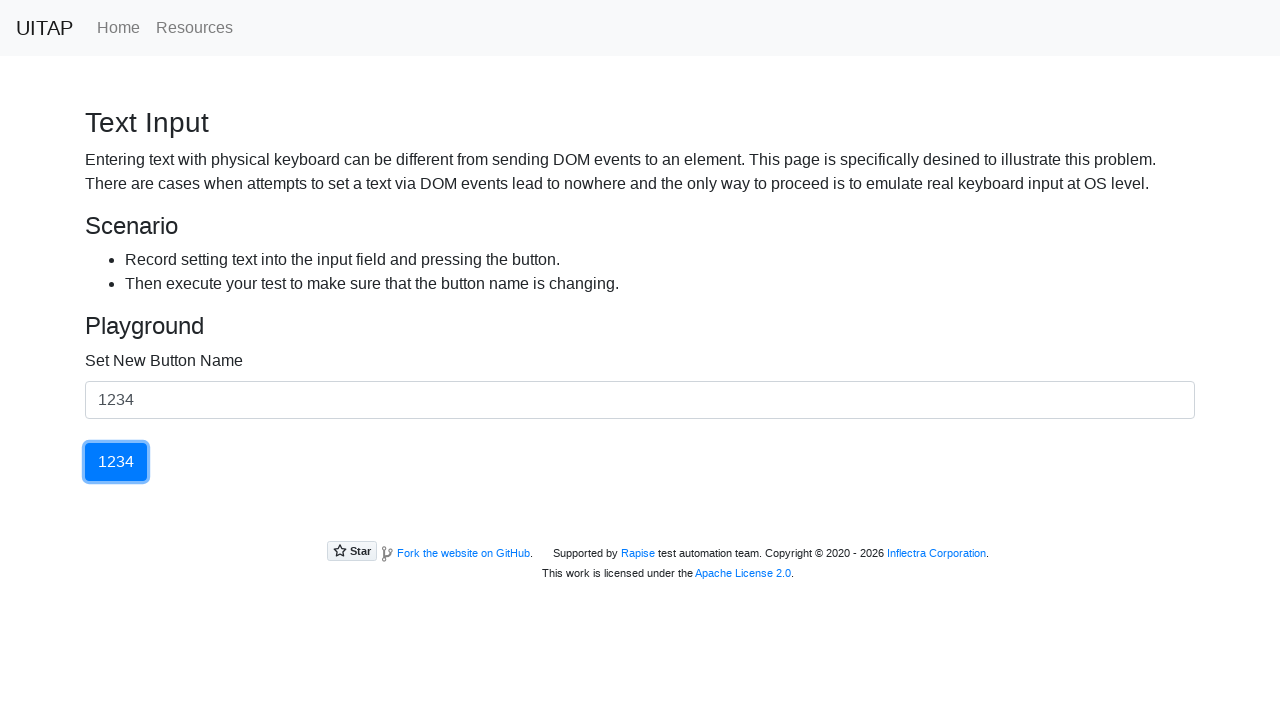

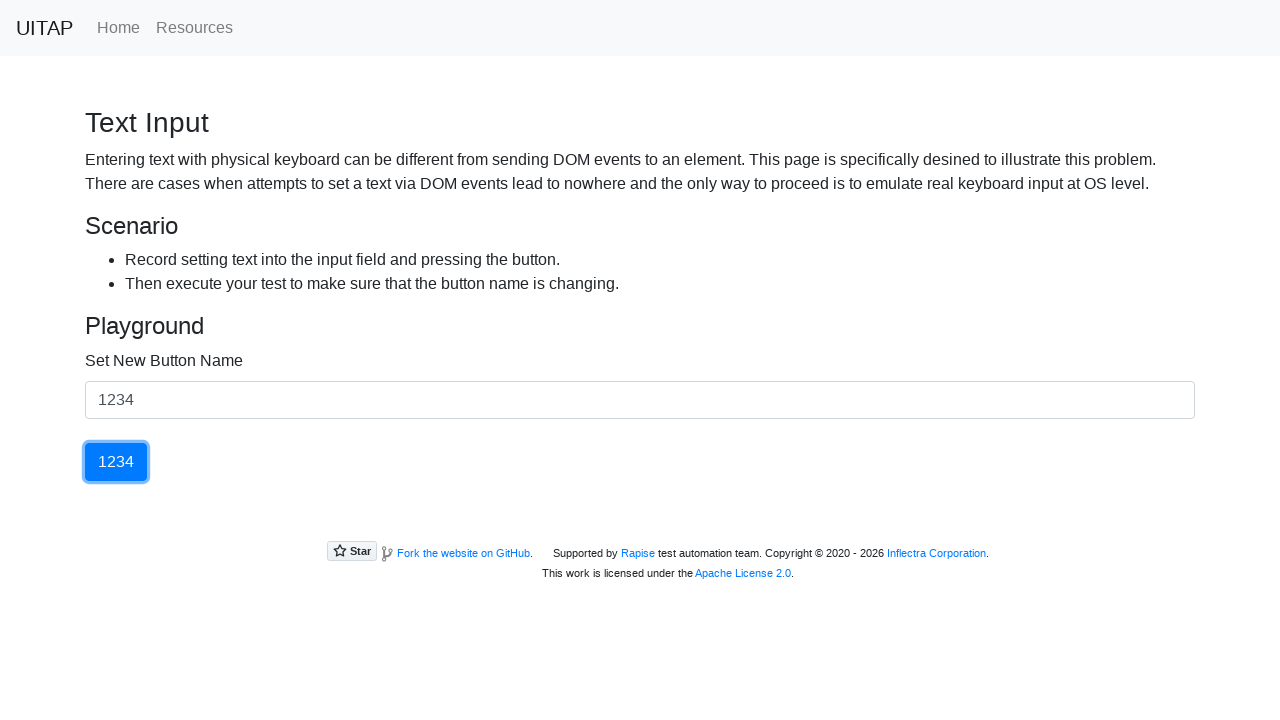